Tests editing a todo item by double-clicking, changing the text, and pressing Enter.

Starting URL: https://demo.playwright.dev/todomvc

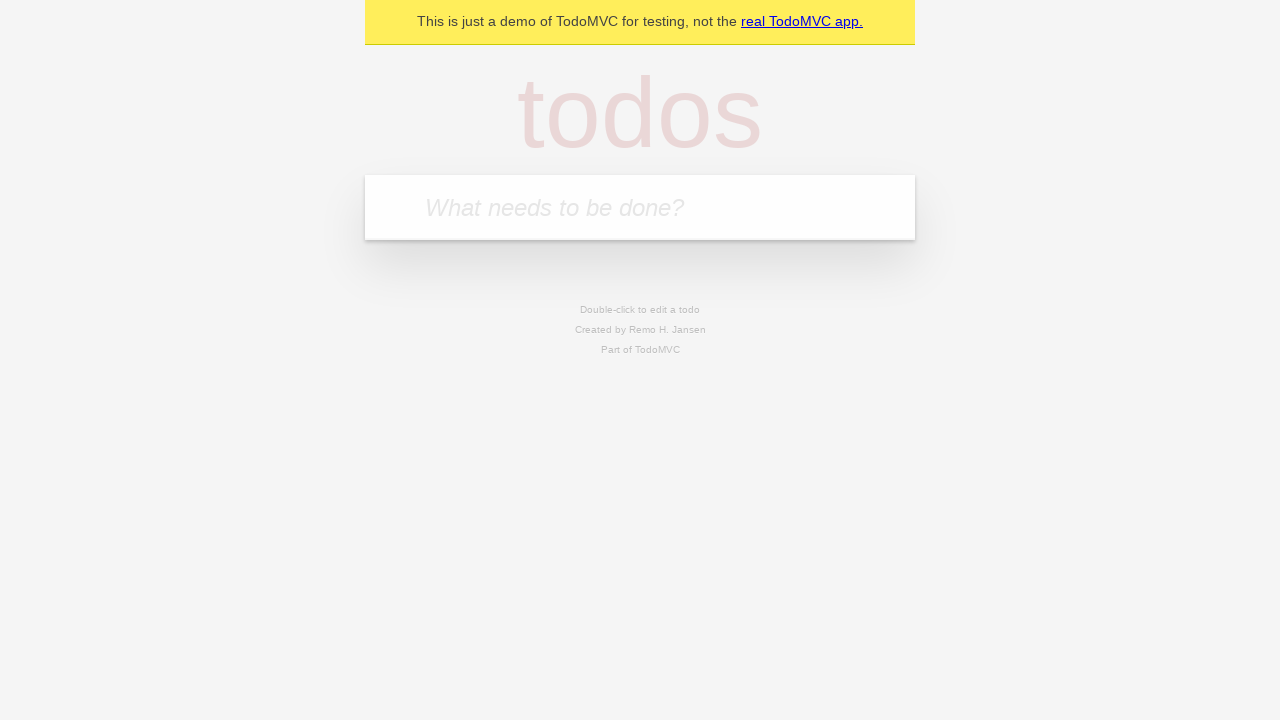

Filled todo input with 'buy some cheese' on internal:attr=[placeholder="What needs to be done?"i]
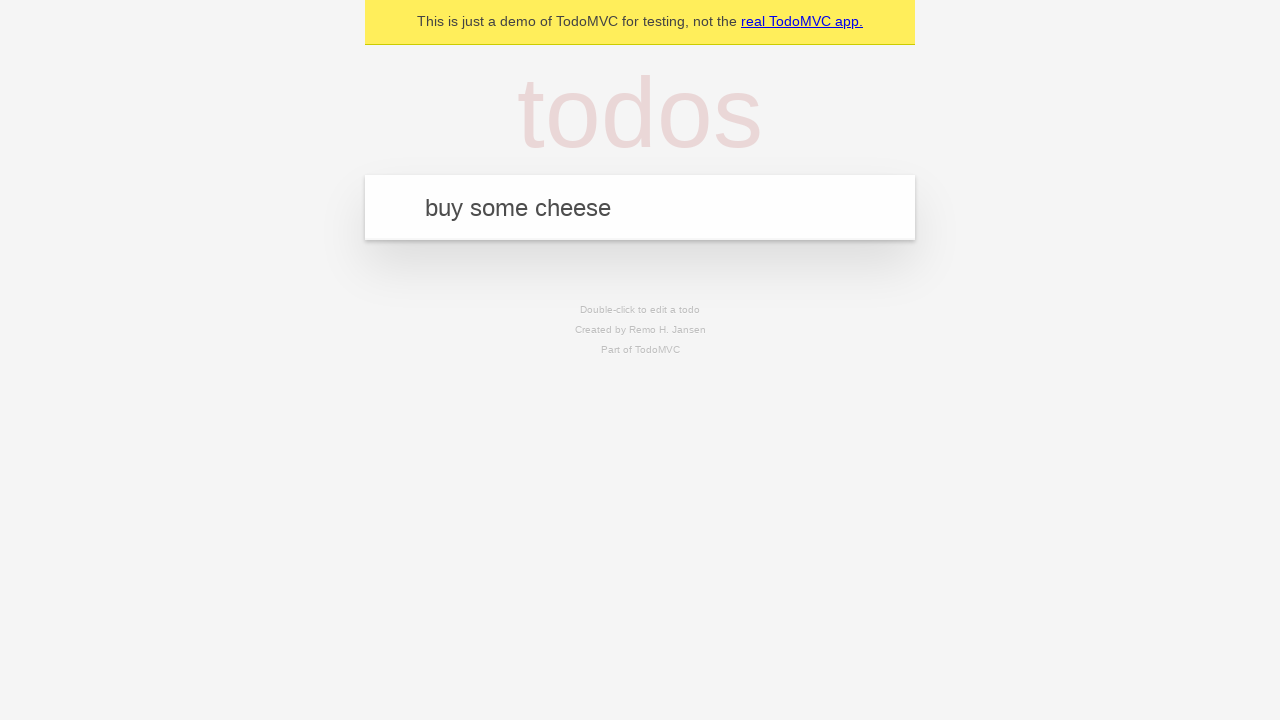

Pressed Enter to add first todo item on internal:attr=[placeholder="What needs to be done?"i]
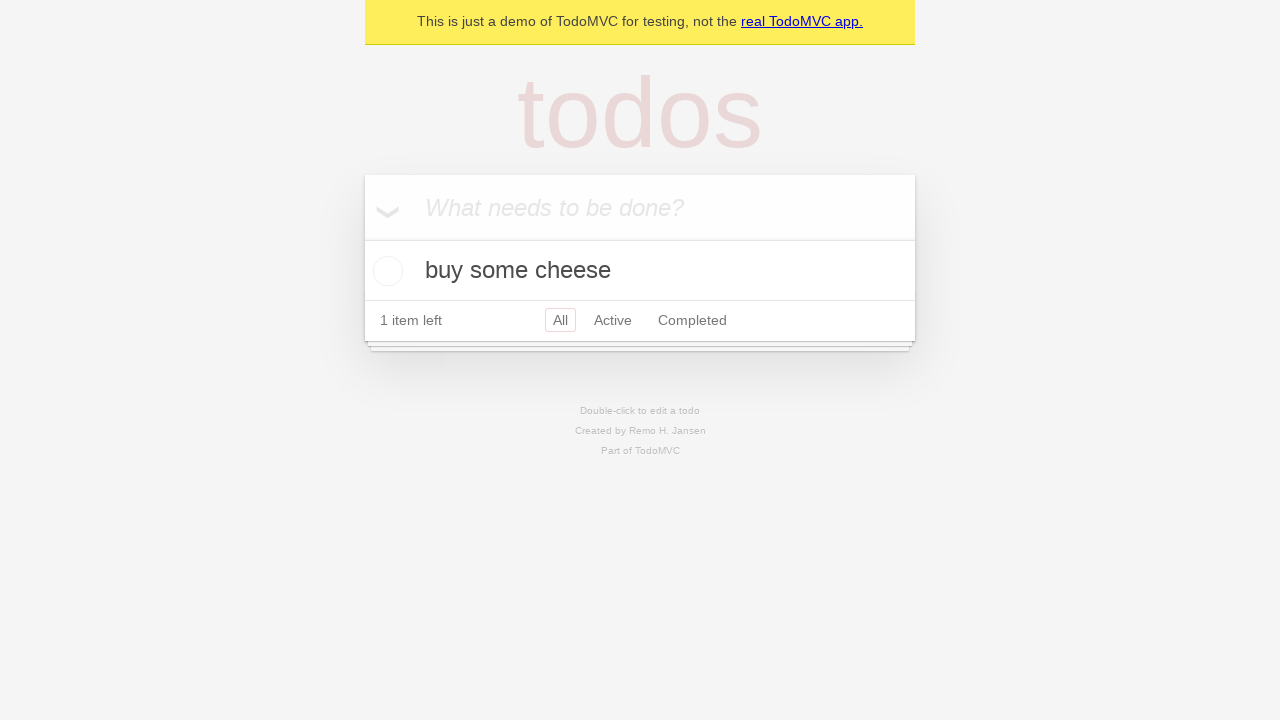

Filled todo input with 'feed the cat' on internal:attr=[placeholder="What needs to be done?"i]
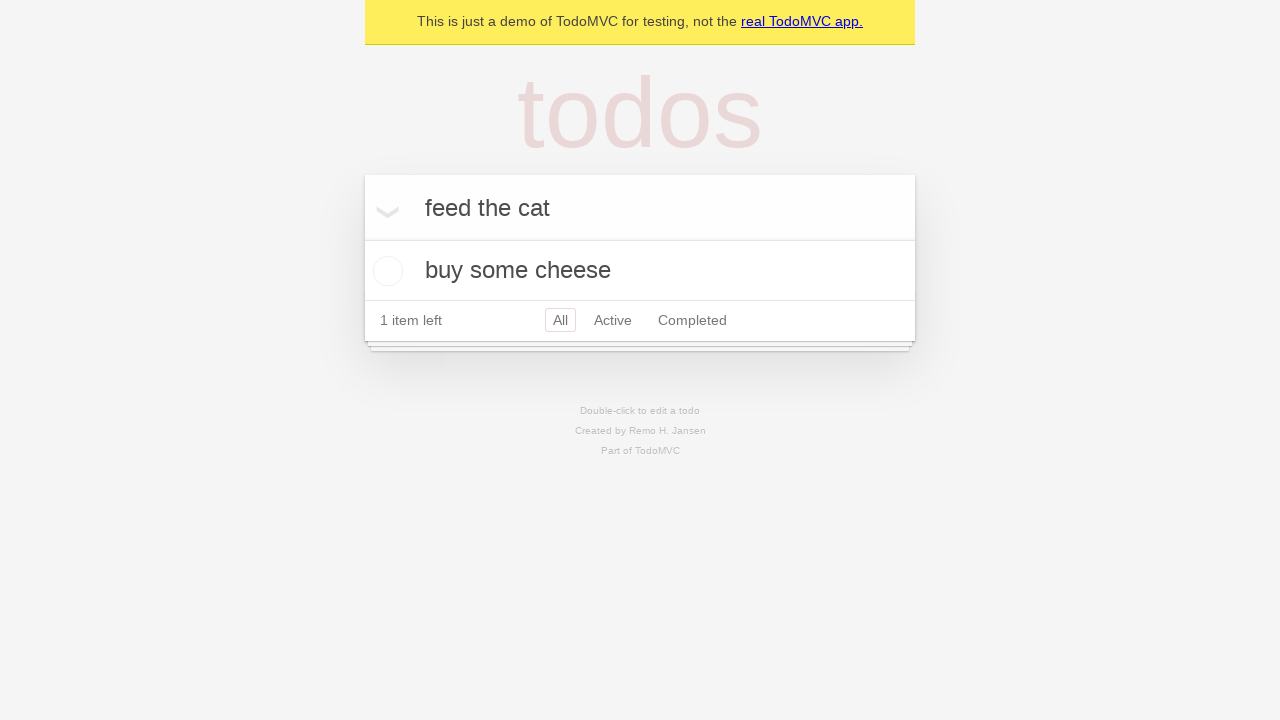

Pressed Enter to add second todo item on internal:attr=[placeholder="What needs to be done?"i]
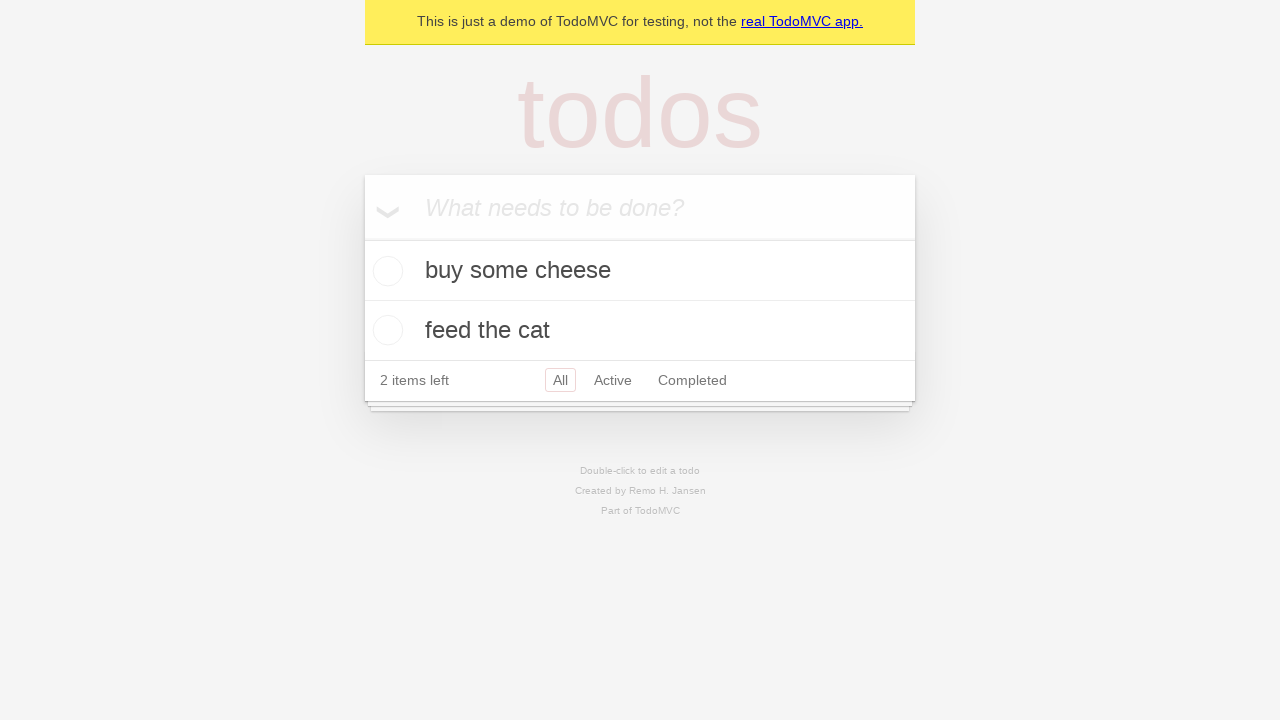

Filled todo input with 'book a doctors appointment' on internal:attr=[placeholder="What needs to be done?"i]
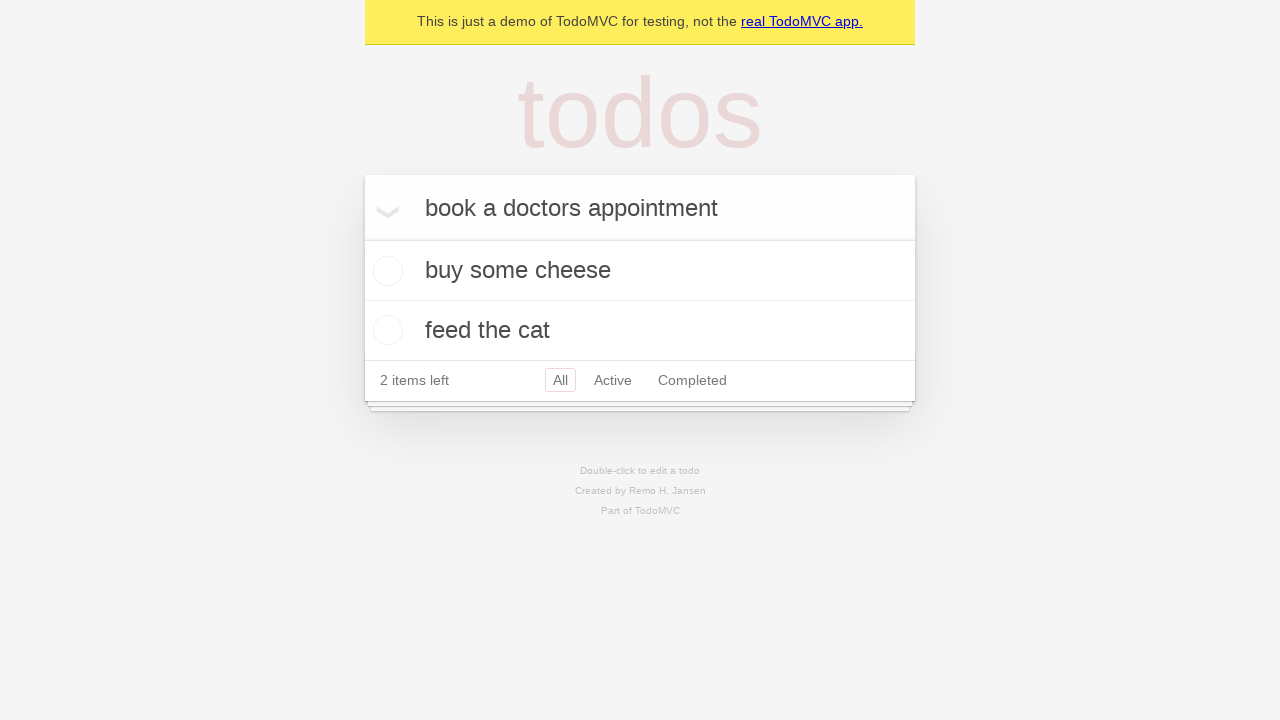

Pressed Enter to add third todo item on internal:attr=[placeholder="What needs to be done?"i]
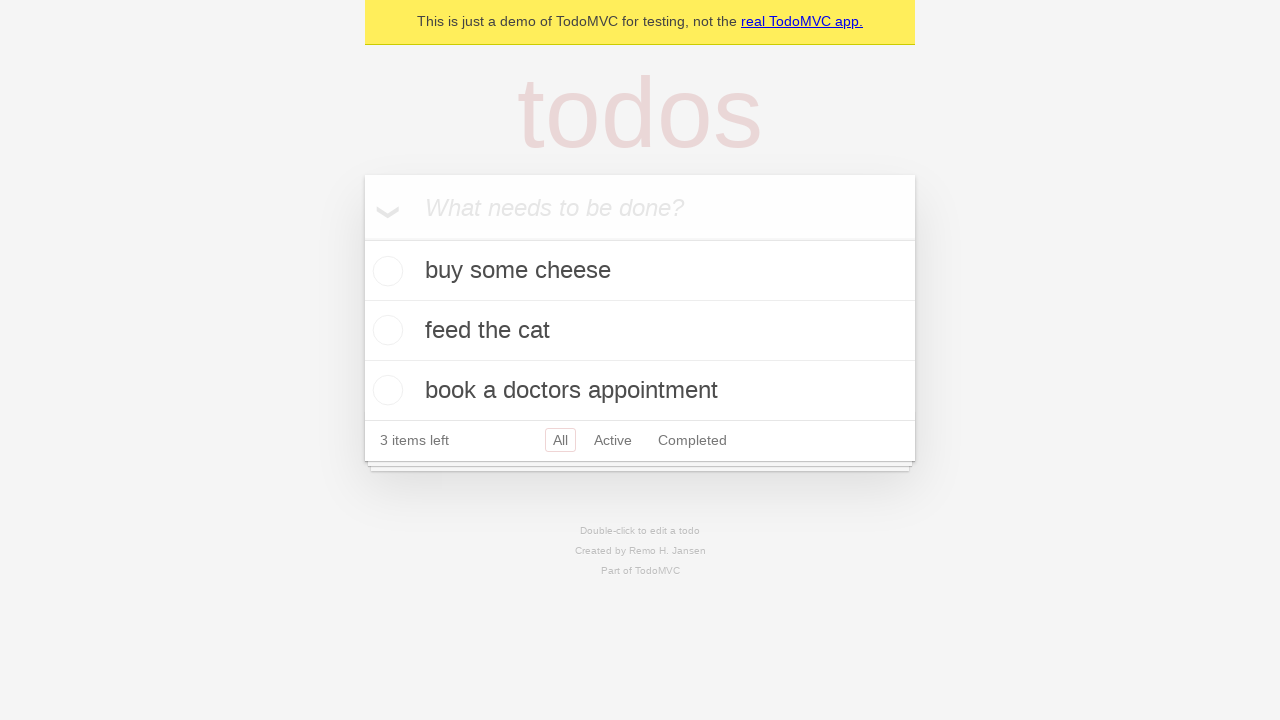

Located all todo items
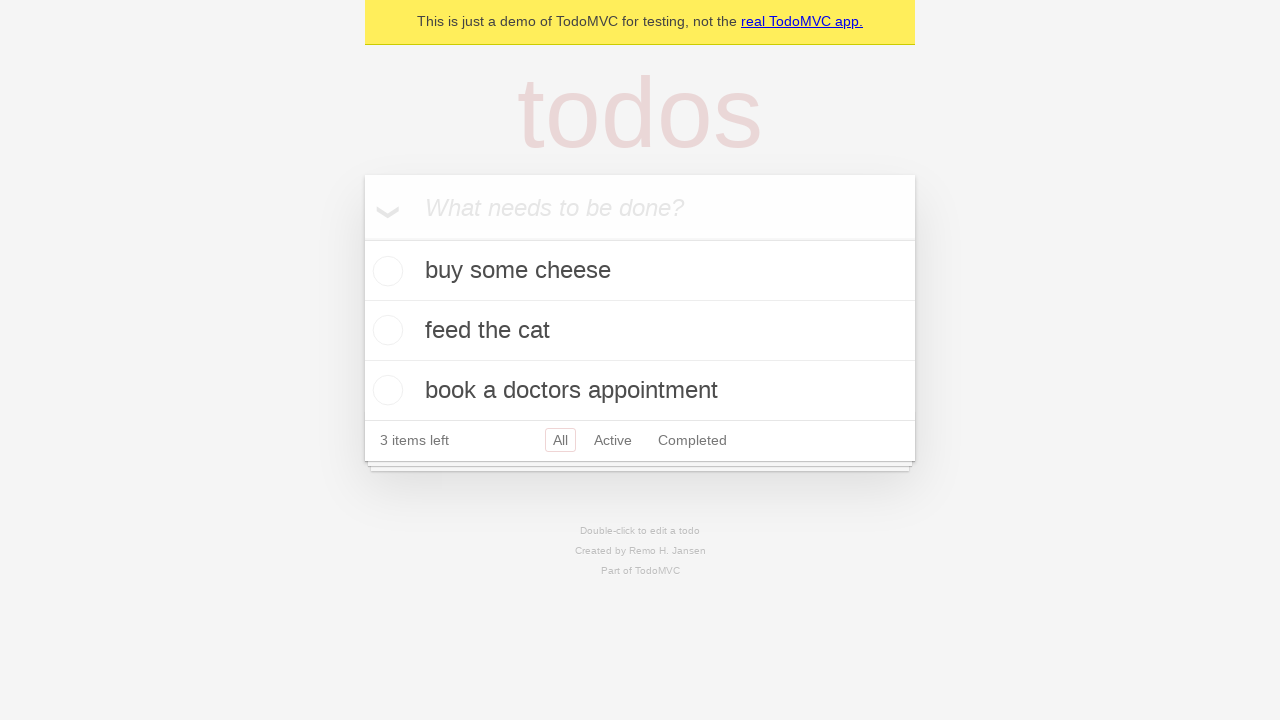

Selected second todo item
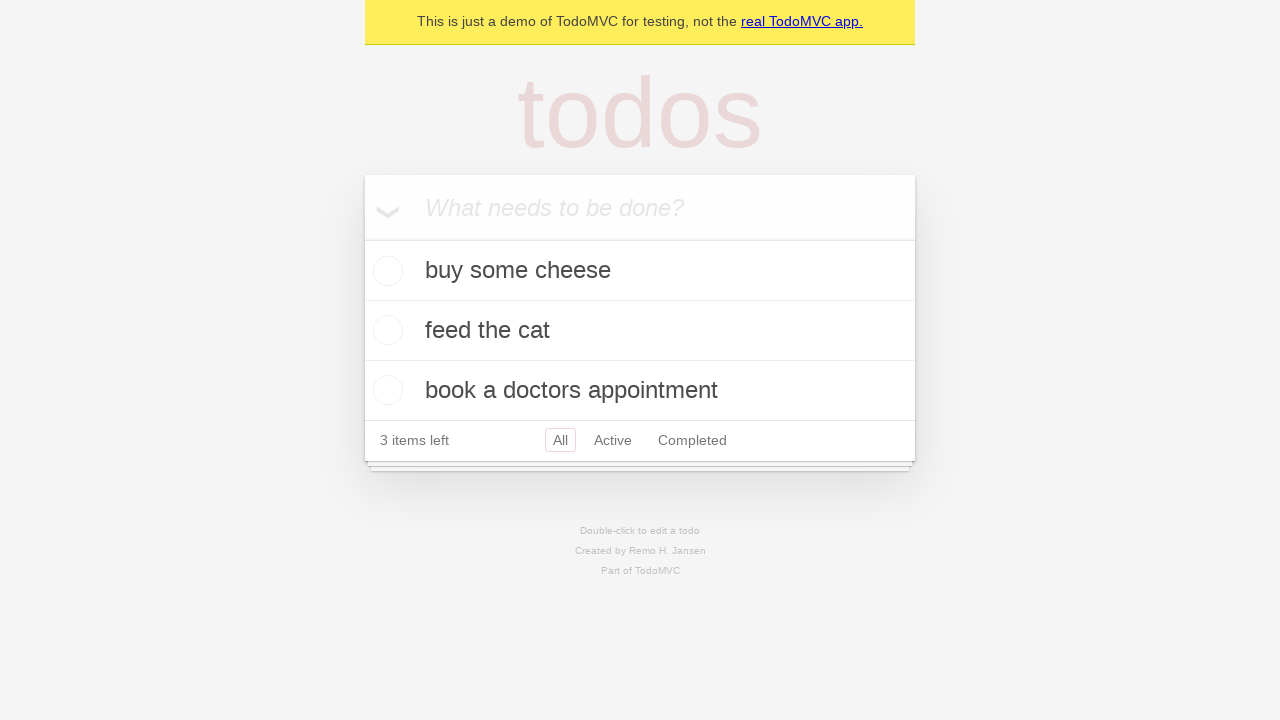

Double-clicked second todo item to enter edit mode at (640, 331) on internal:testid=[data-testid="todo-item"s] >> nth=1
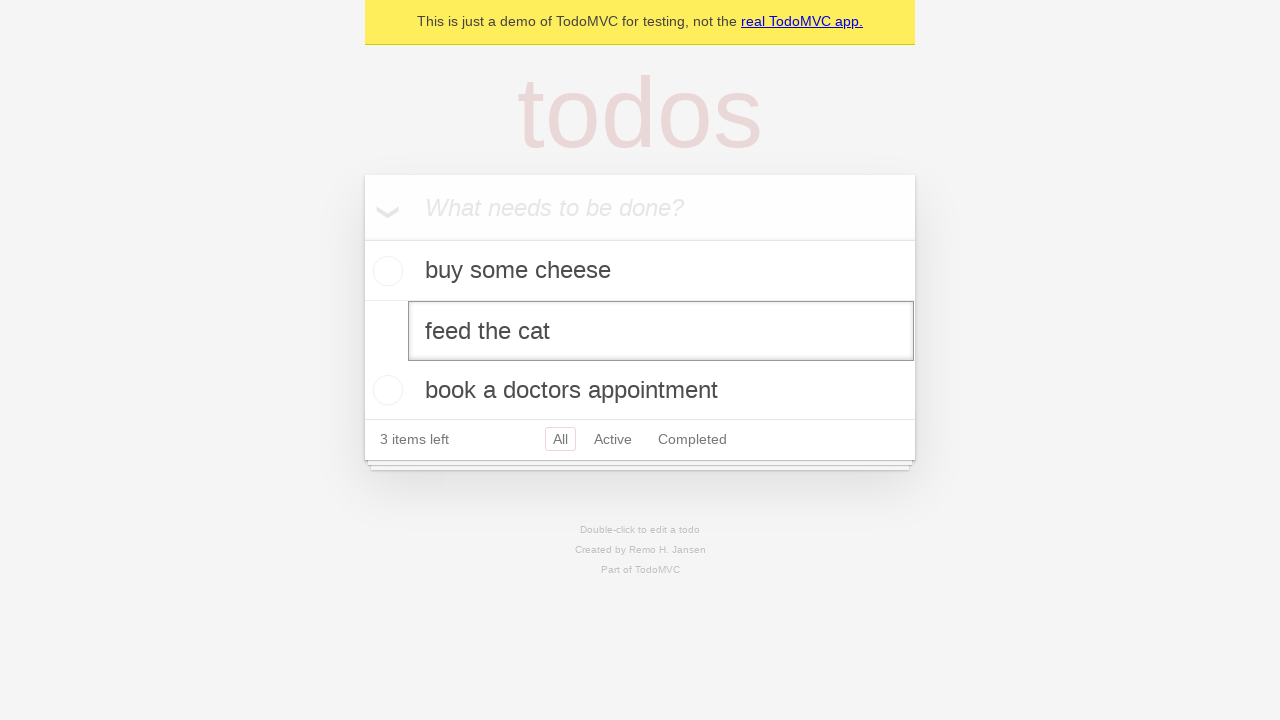

Filled edit textbox with 'buy some sausages' on internal:testid=[data-testid="todo-item"s] >> nth=1 >> internal:role=textbox[nam
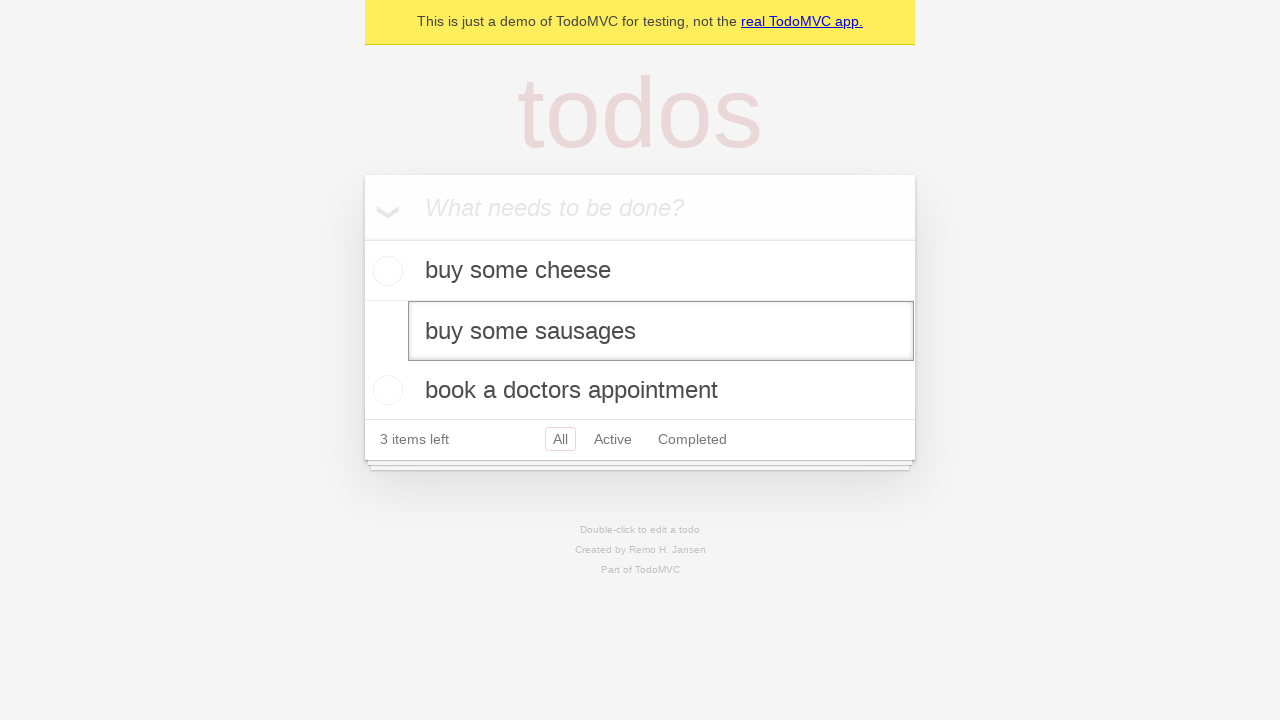

Pressed Enter to confirm edit and save new todo text on internal:testid=[data-testid="todo-item"s] >> nth=1 >> internal:role=textbox[nam
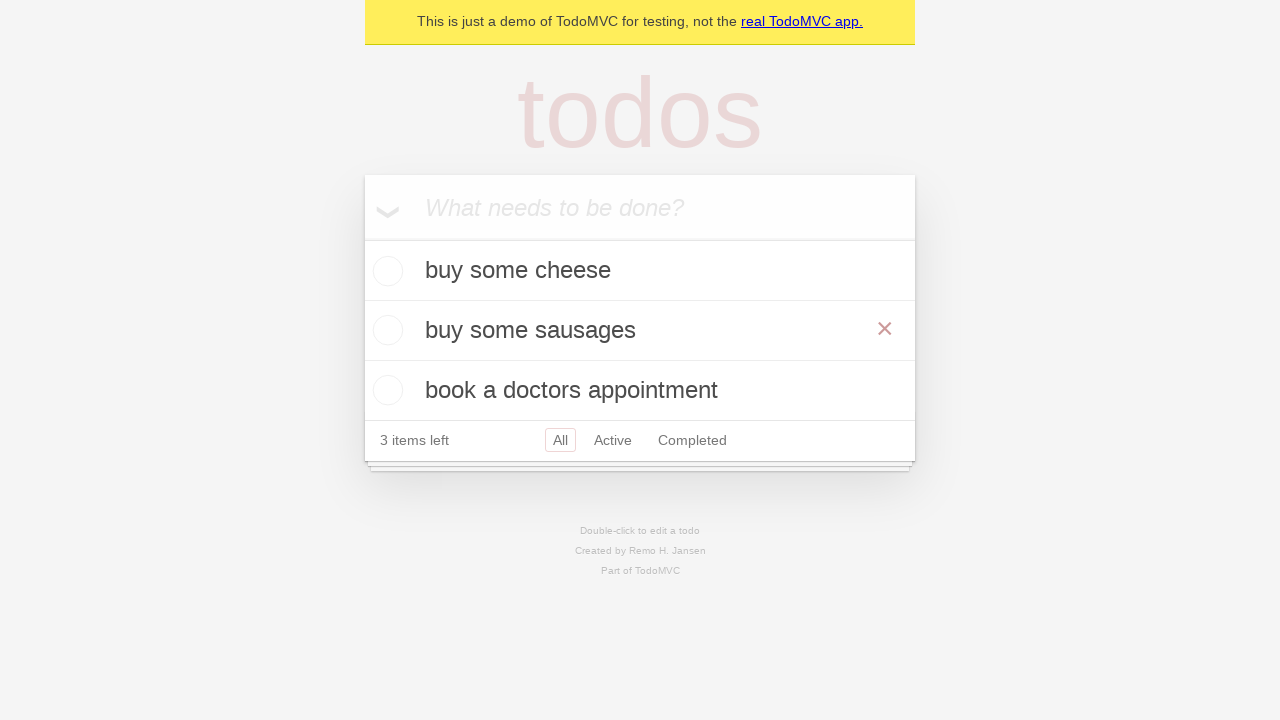

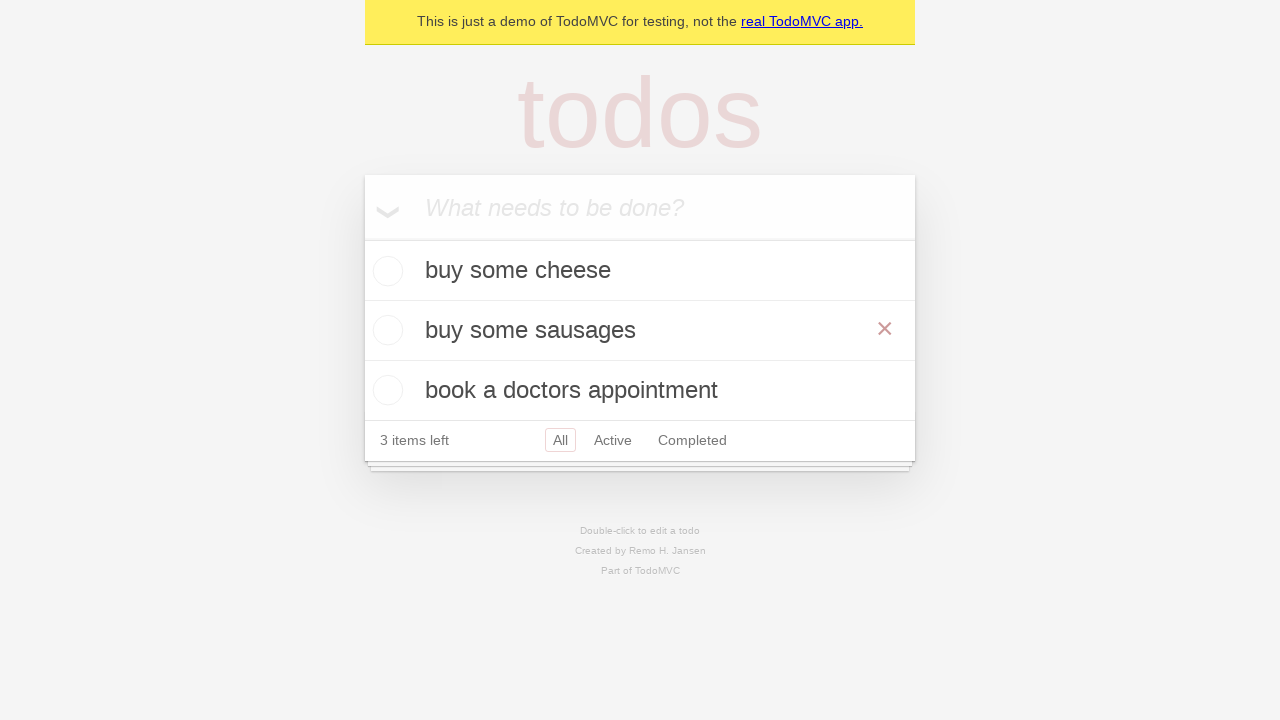